Tests window/tab handling functionality by navigating to a demo automation testing site and clicking on a tabbed windows button to open a new tab.

Starting URL: http://demo.automationtesting.in/Windows.html

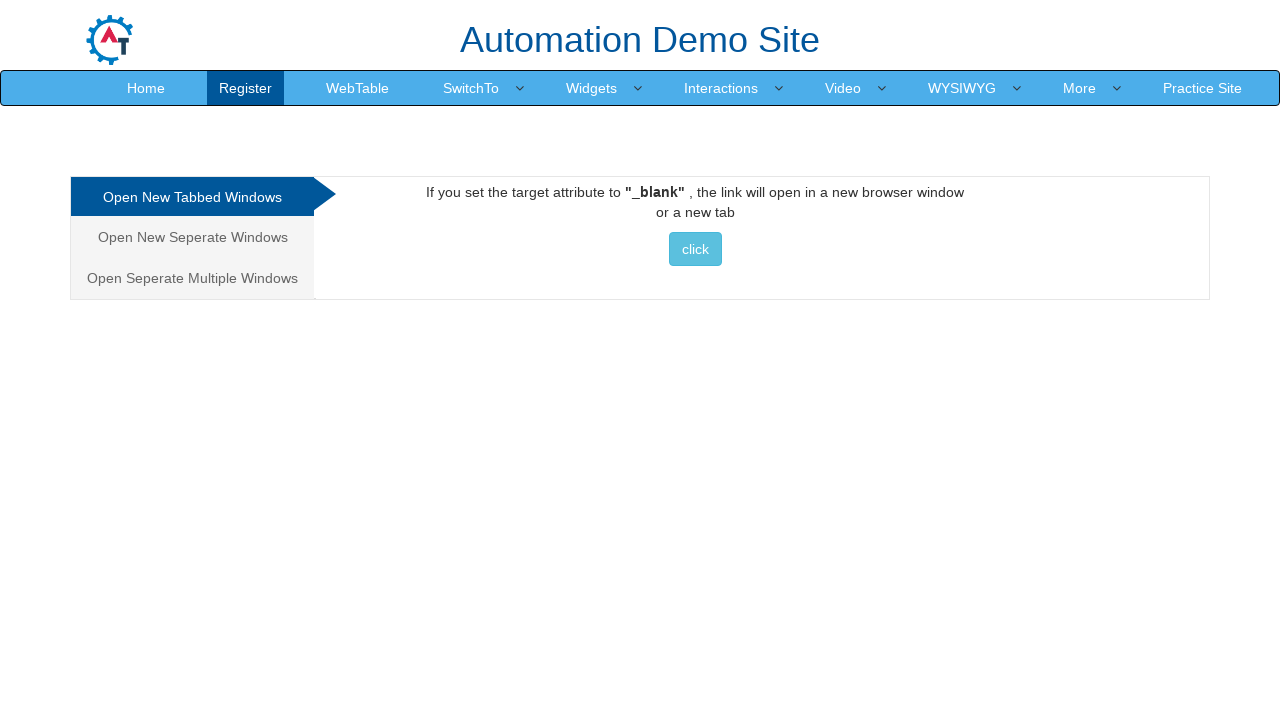

Navigated to demo automation testing site for window/tab handling
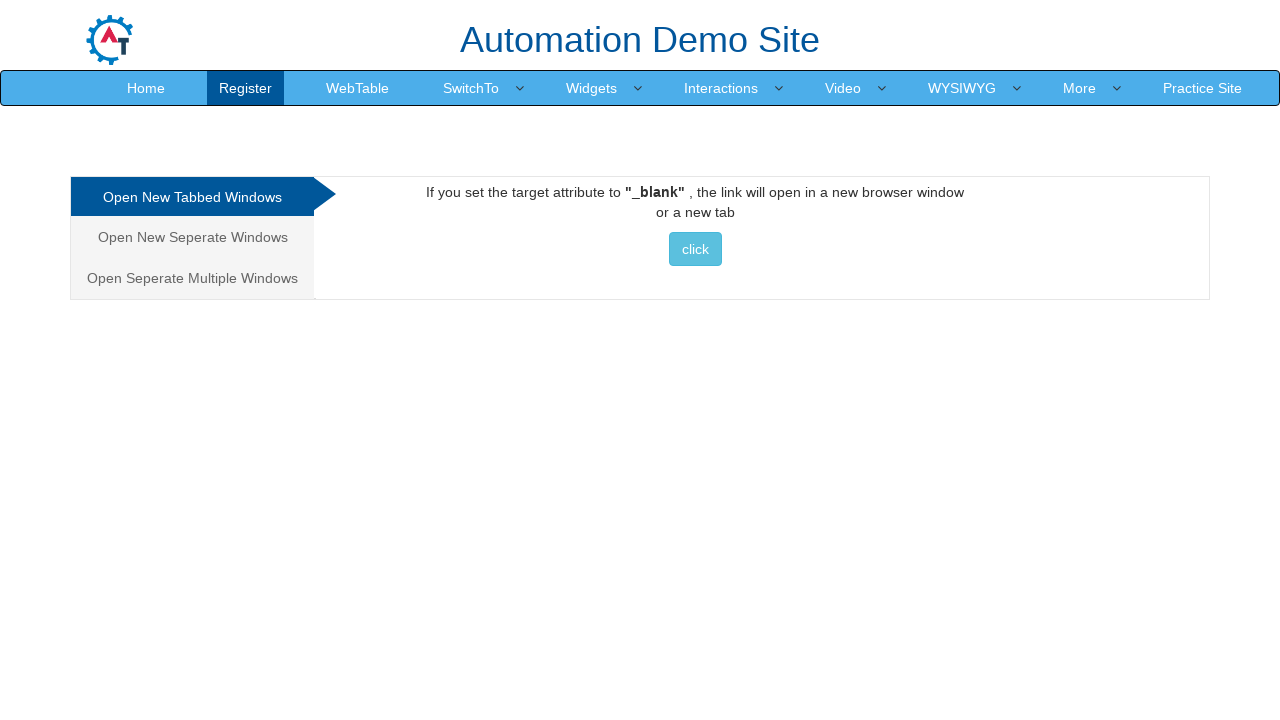

Clicked on the tabbed windows button to open a new tab at (695, 249) on xpath=//*[@id='Tabbed']/a/button
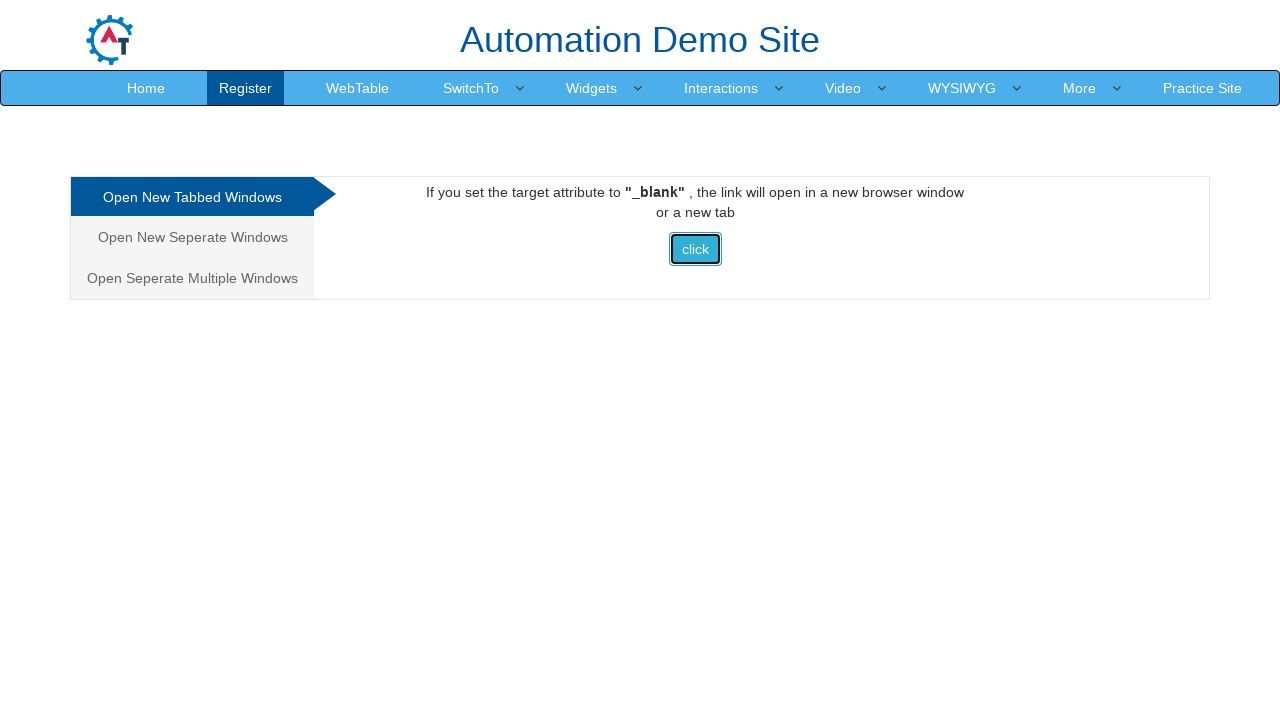

Waited 2 seconds for new tab to open
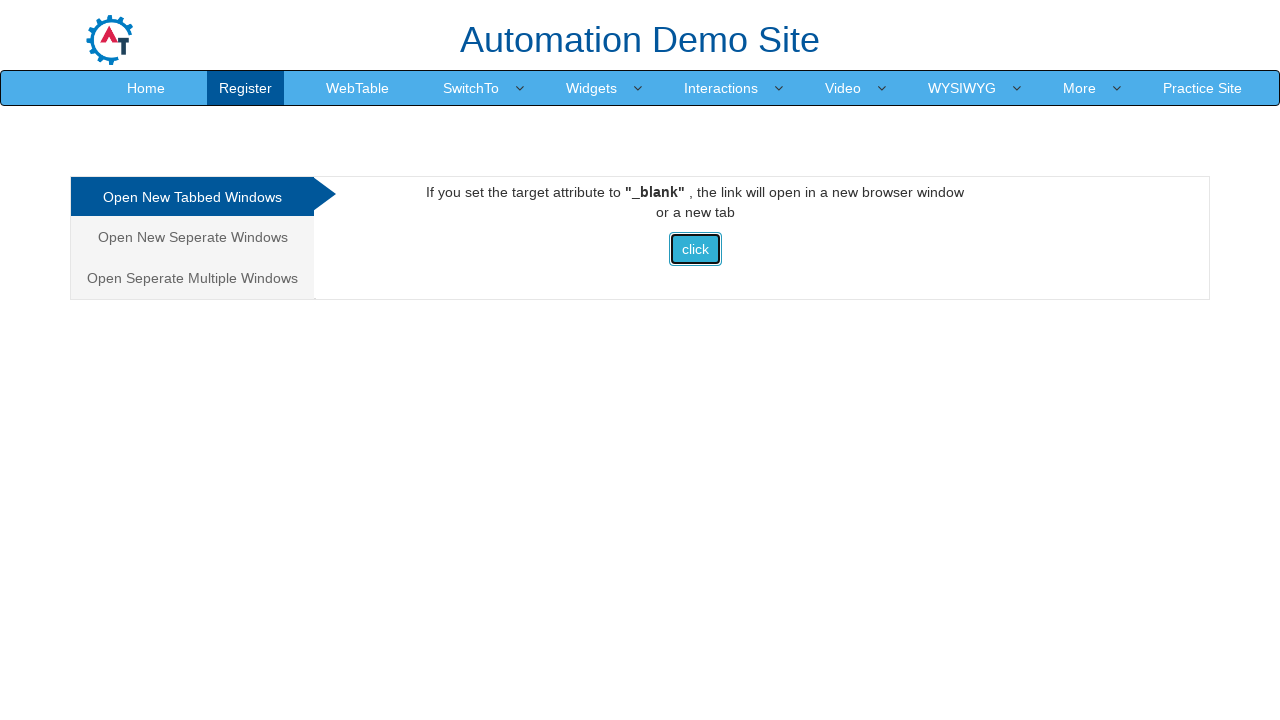

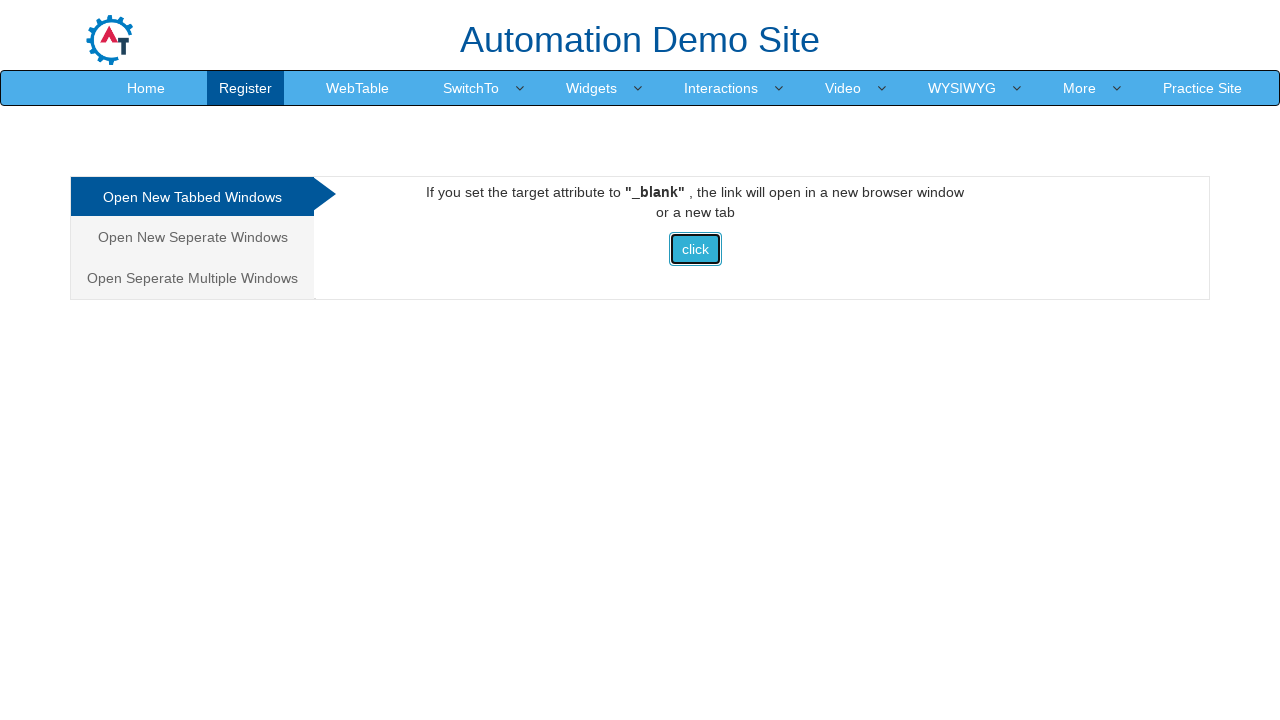